Fills out the entire feedback form with name, age, language checkboxes, gender radio button, dropdown selection, and comment, then submits and verifies the data is displayed correctly.

Starting URL: https://acctabootcamp.github.io/site/tasks/provide_feedback

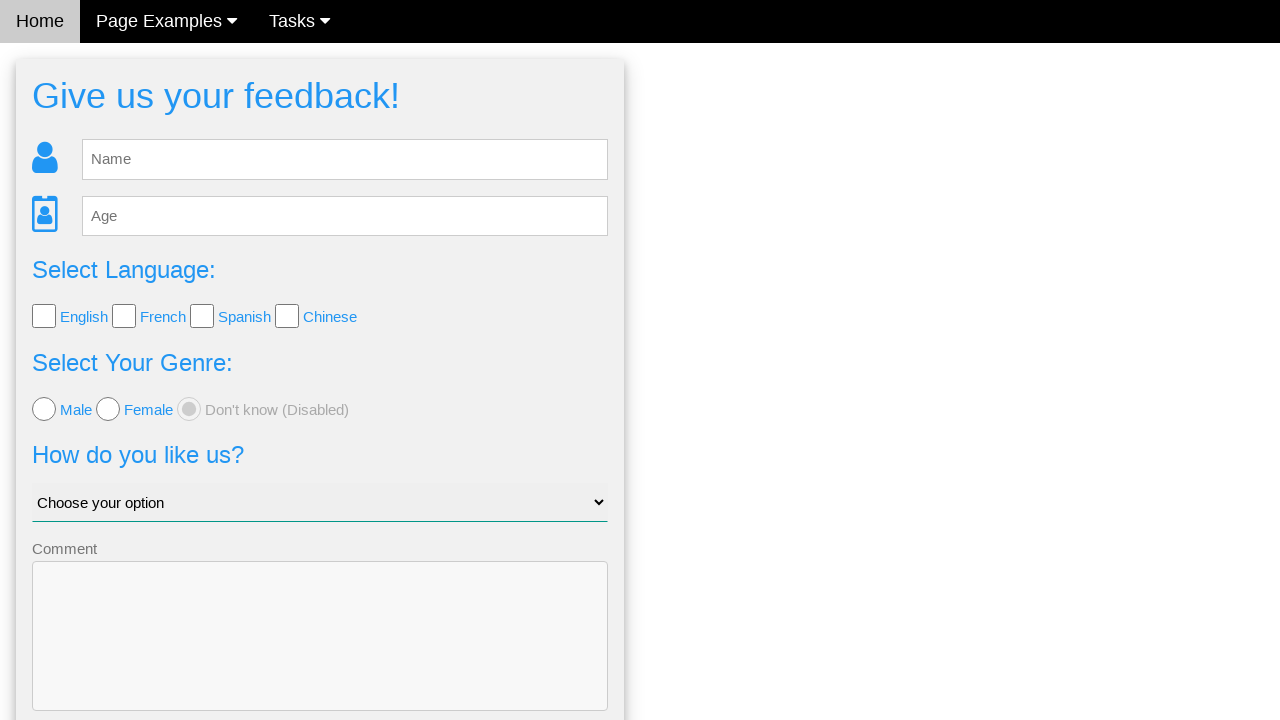

Filled name field with 'Ruslan' on input[name='name']
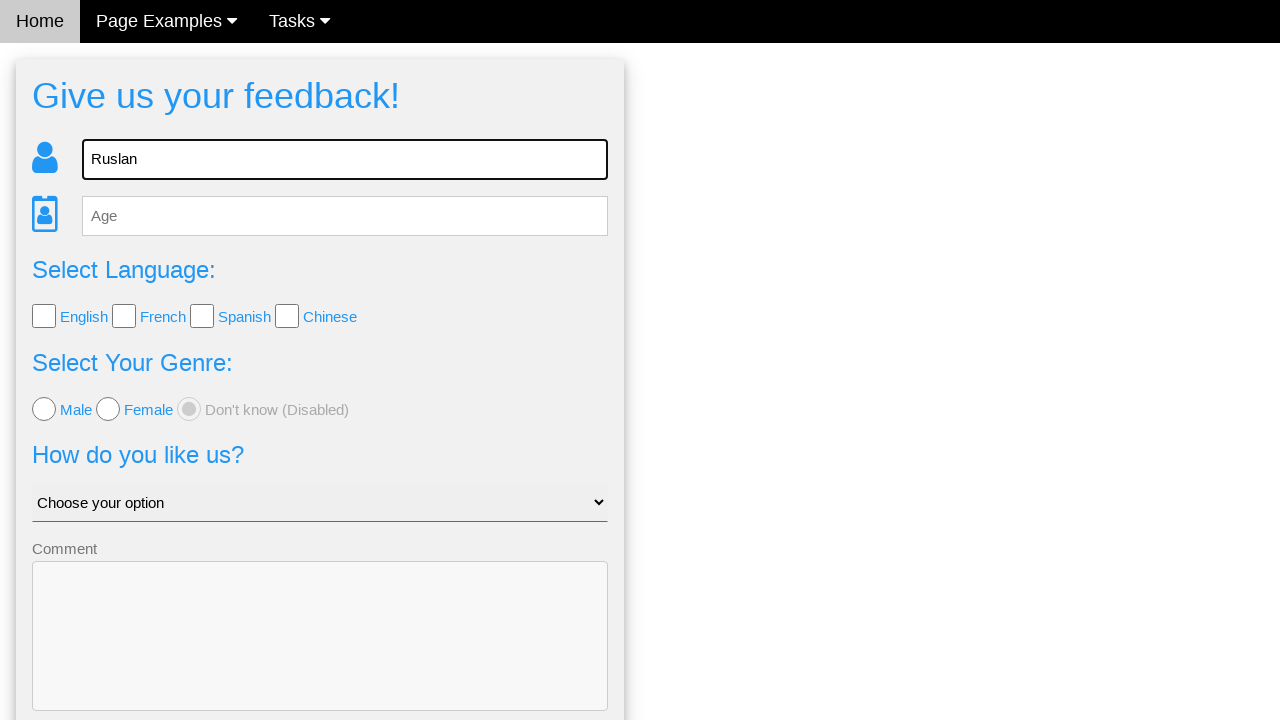

Filled age field with '20' on input[name='age']
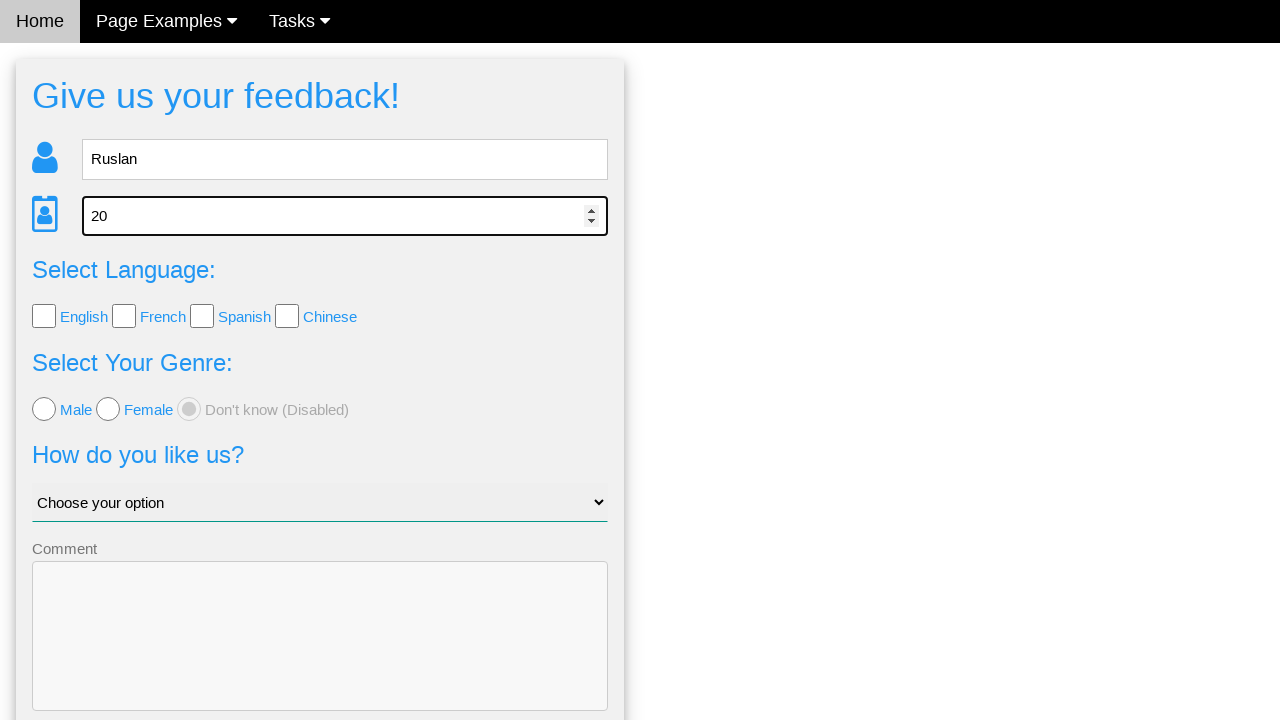

Selected 'English' language checkbox at (44, 316) on input[type='checkbox'][value='English']
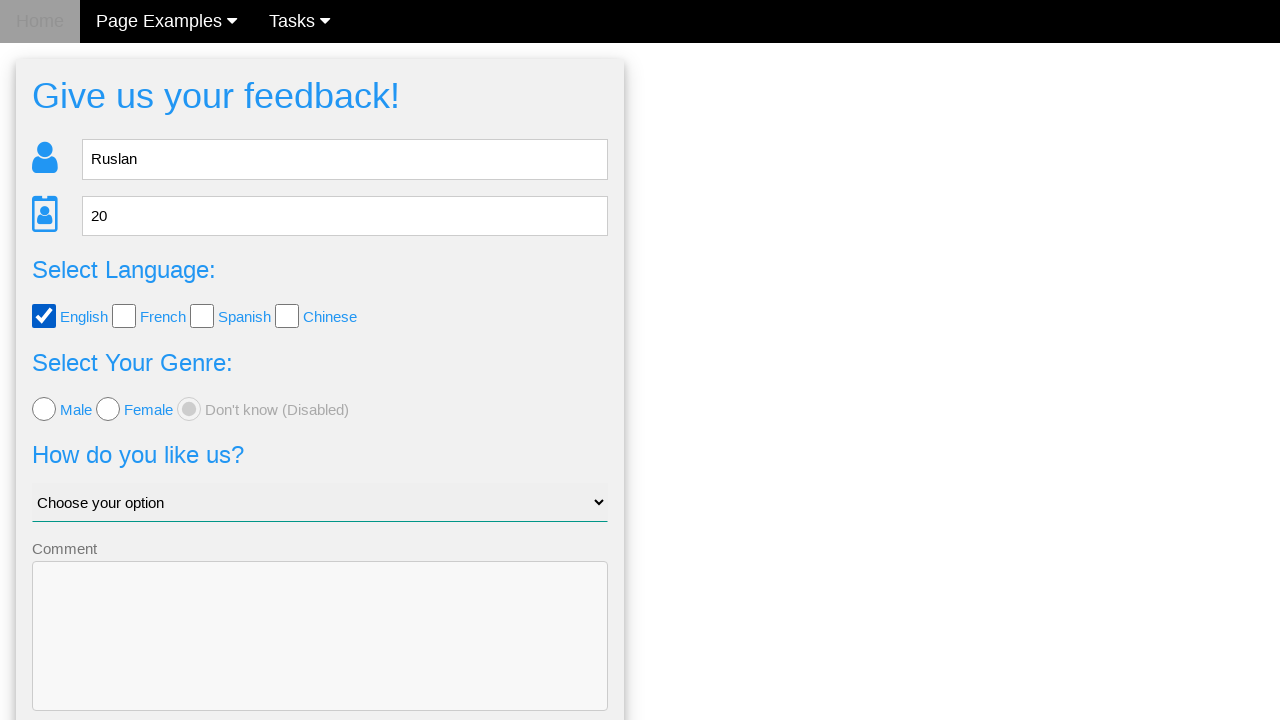

Selected 'Spanish' language checkbox at (202, 316) on input[type='checkbox'][value='Spanish']
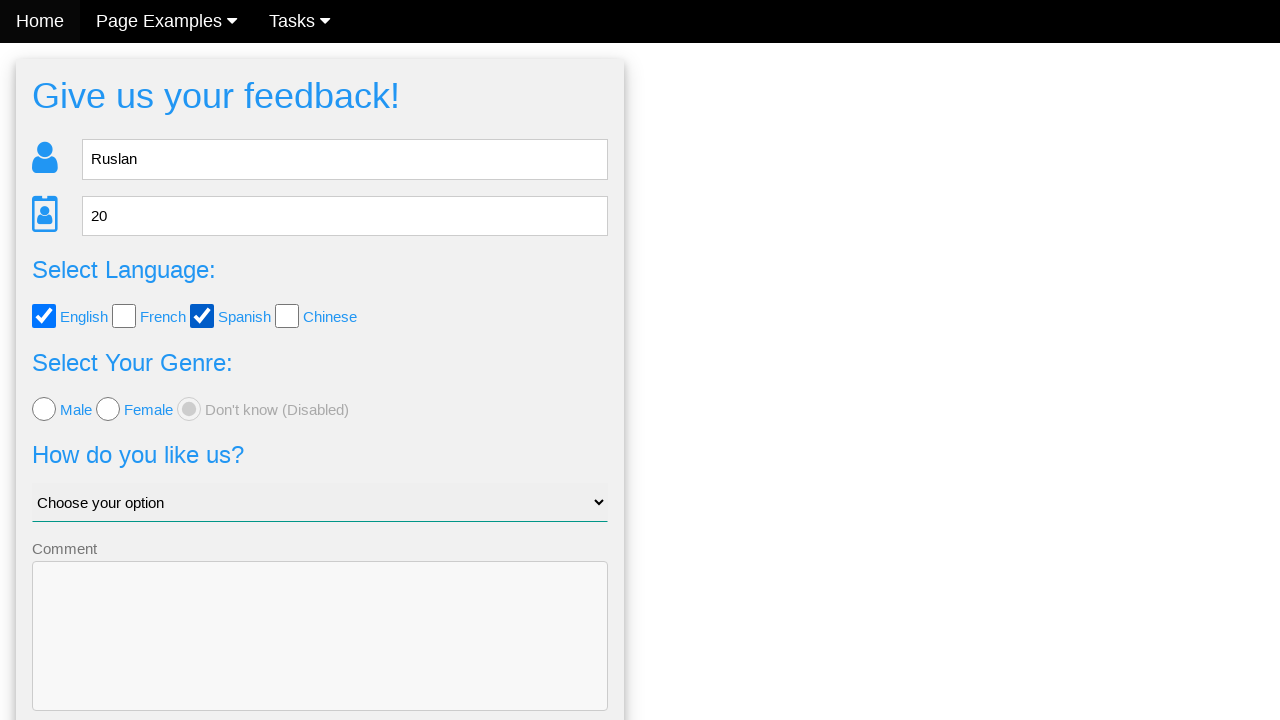

Selected 'male' gender radio button at (44, 409) on input[type='radio'][value='male']
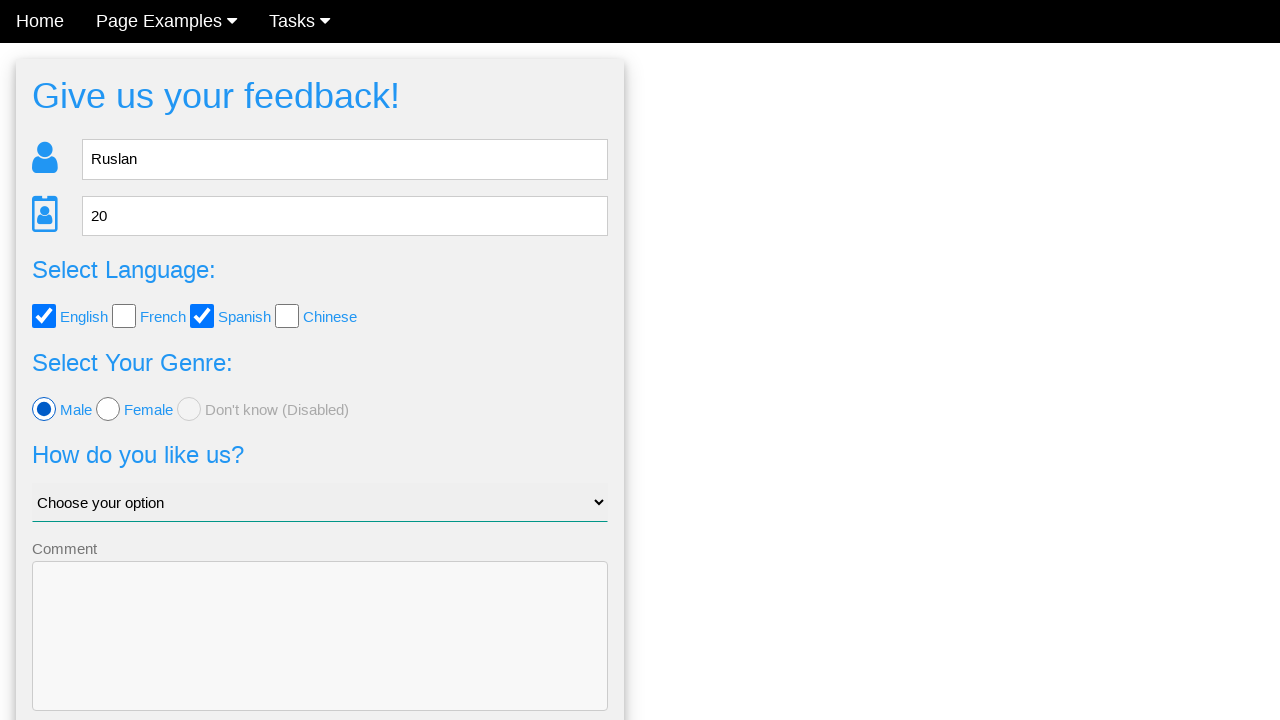

Selected 'Why me?' from dropdown option on select[name='option']
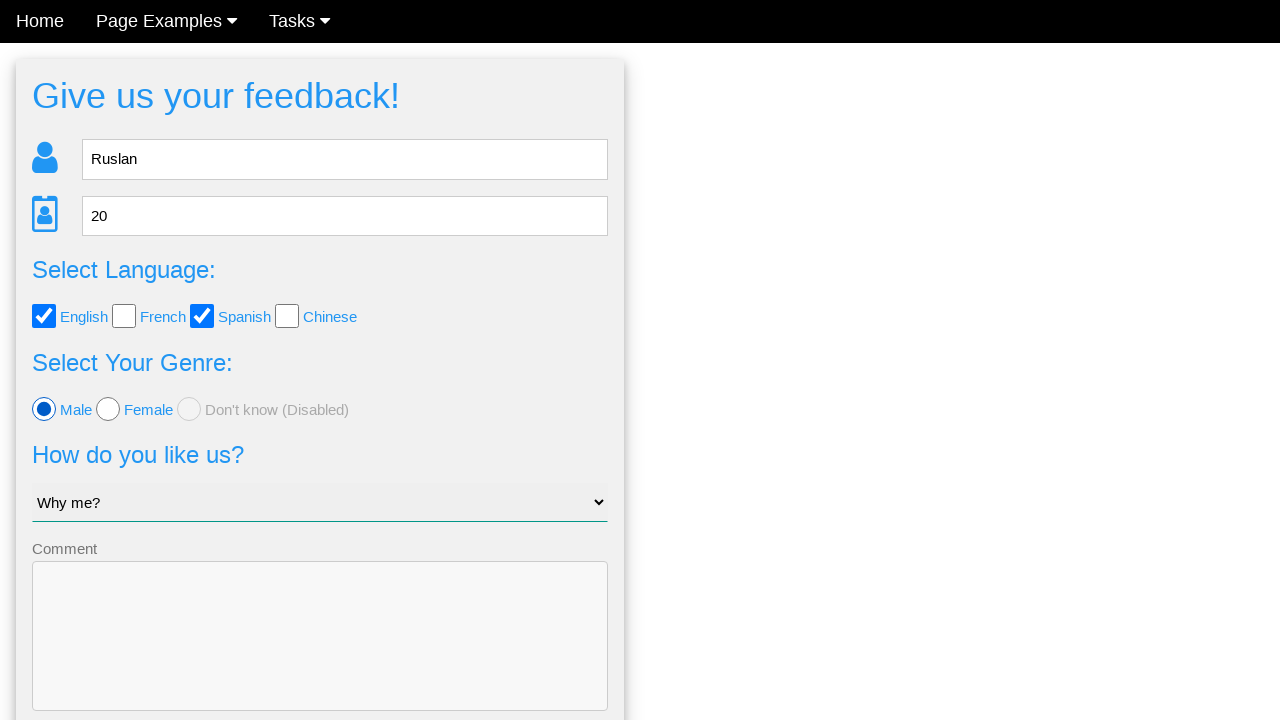

Filled comment field with 'Fullfilled form)' on textarea[name='comment']
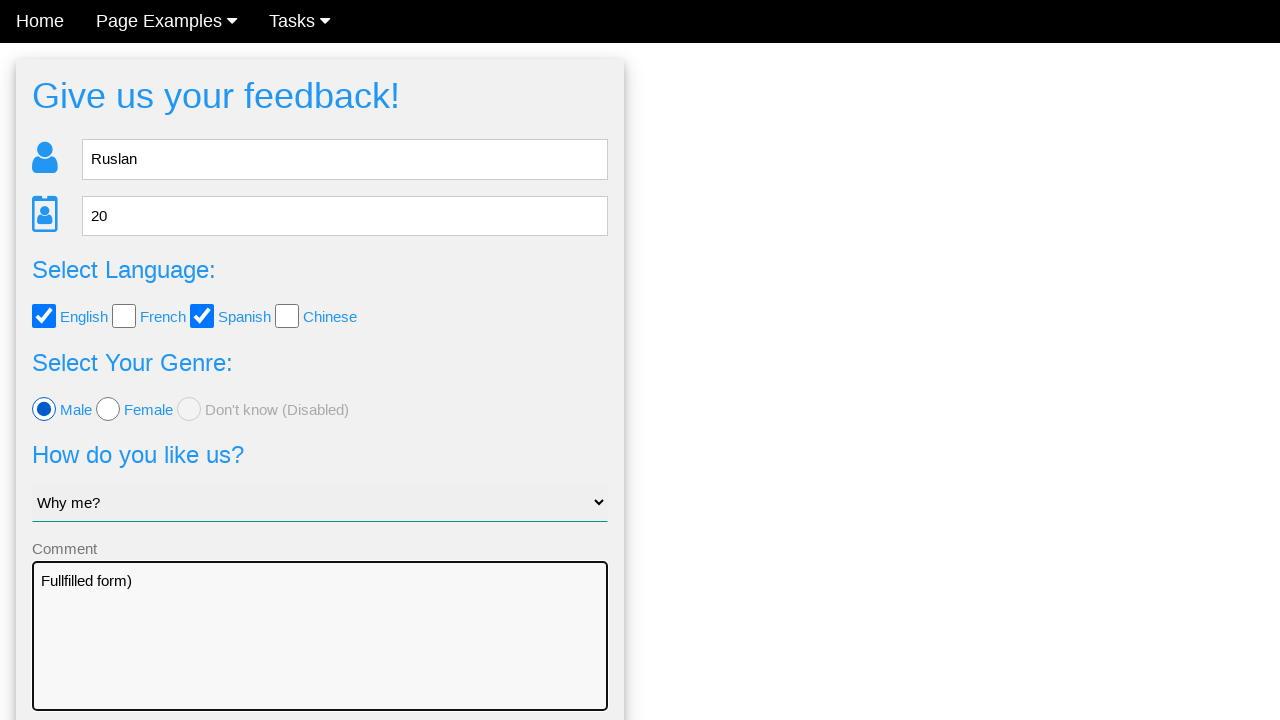

Clicked submit button to submit feedback form at (320, 656) on button[type='submit']
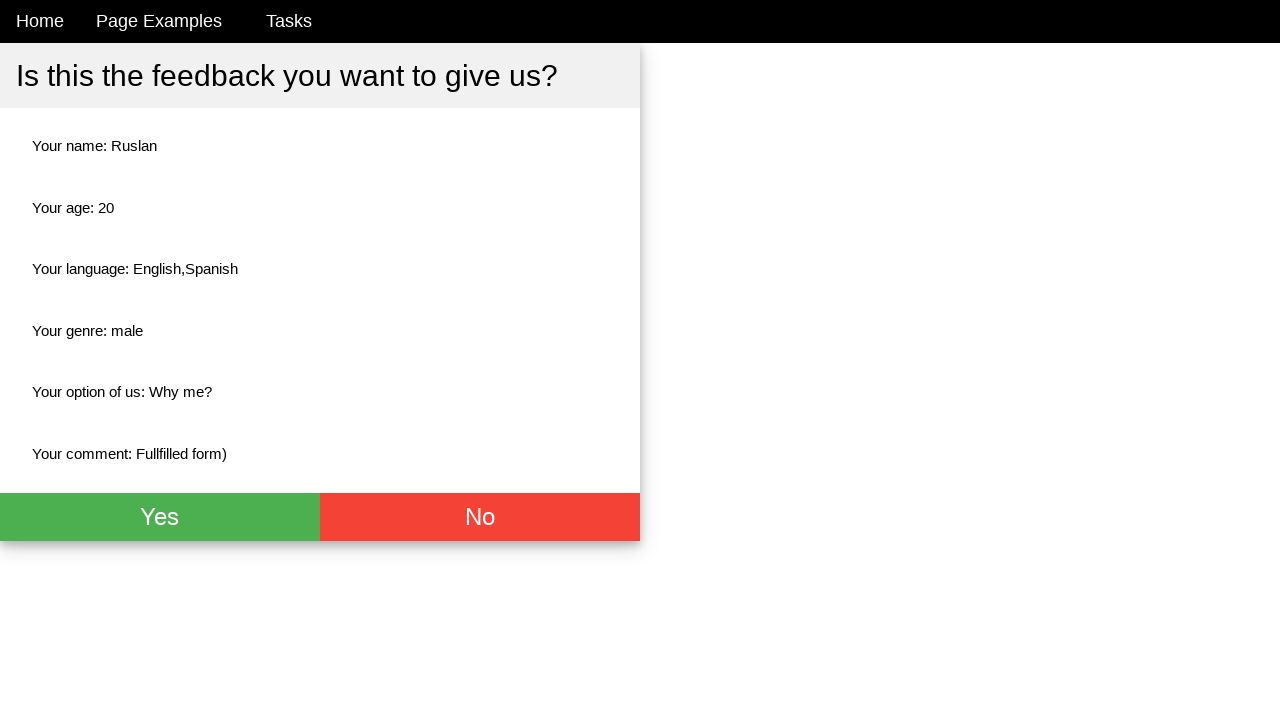

Confirmation page loaded with 'Yes' button visible
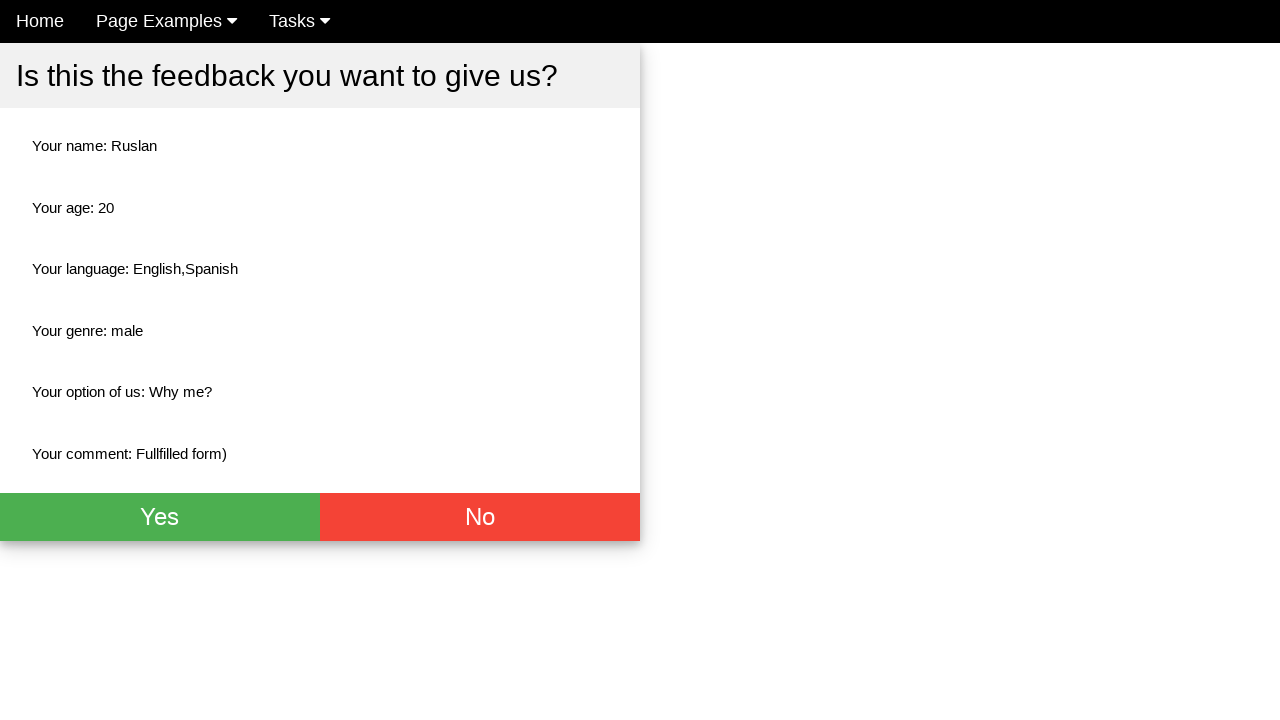

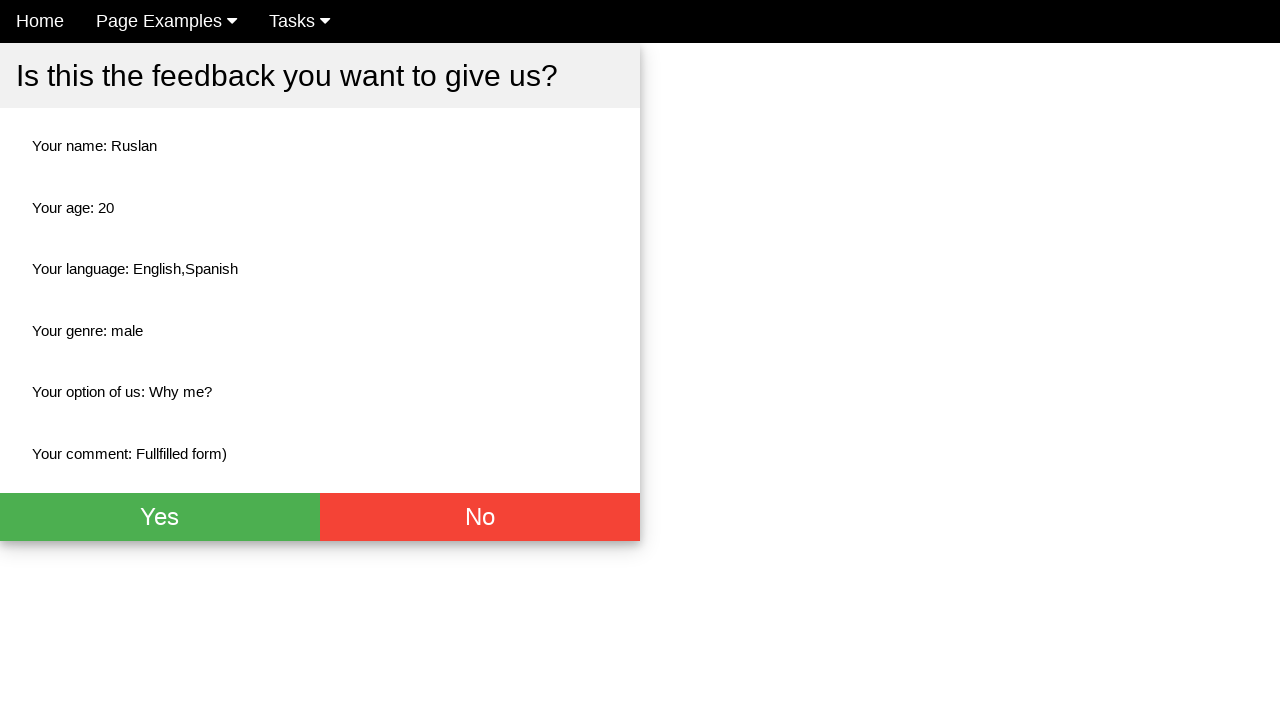